Tests a math challenge form by reading a value from the page, calculating the logarithm of the absolute value of 12*sin(x), filling in the answer, checking a robot checkbox, selecting a radio button, and submitting the form.

Starting URL: http://suninjuly.github.io/math.html

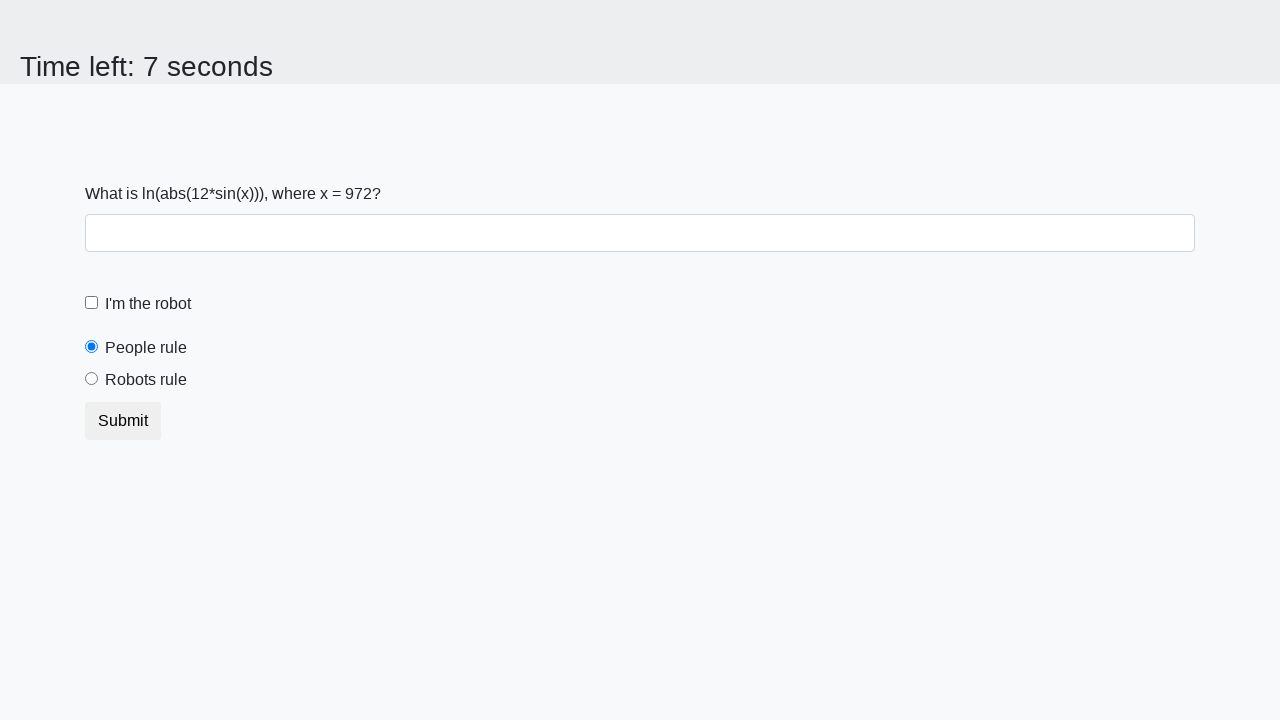

Retrieved x value from the math challenge form
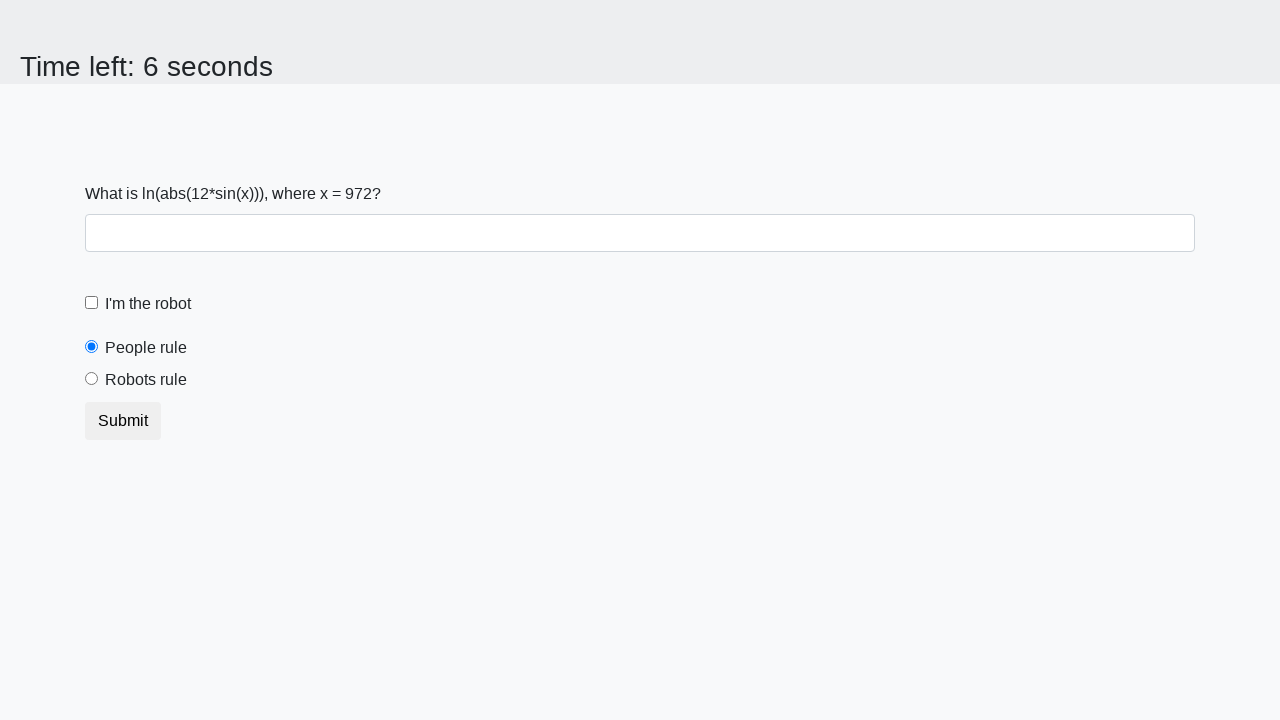

Calculated answer: log(|12*sin(972)|) = 2.4318337132406906
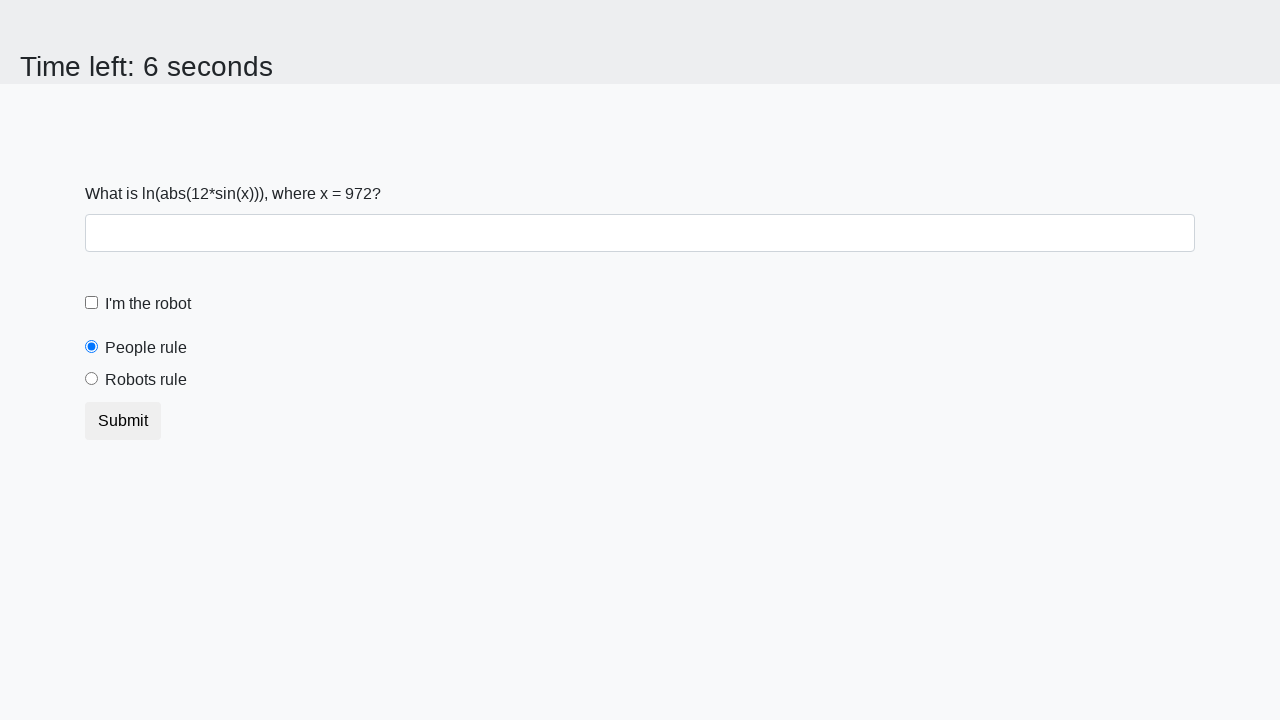

Filled answer field with calculated result on #answer
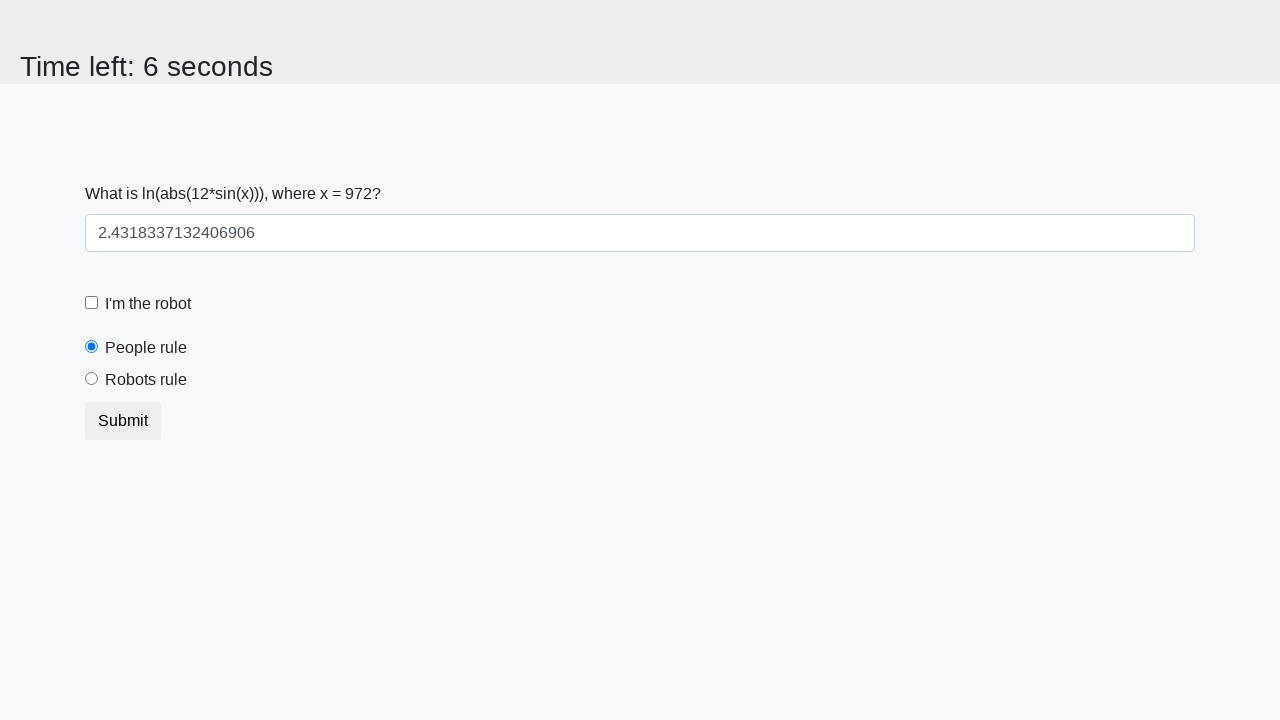

Checked the robot checkbox at (92, 303) on #robotCheckbox
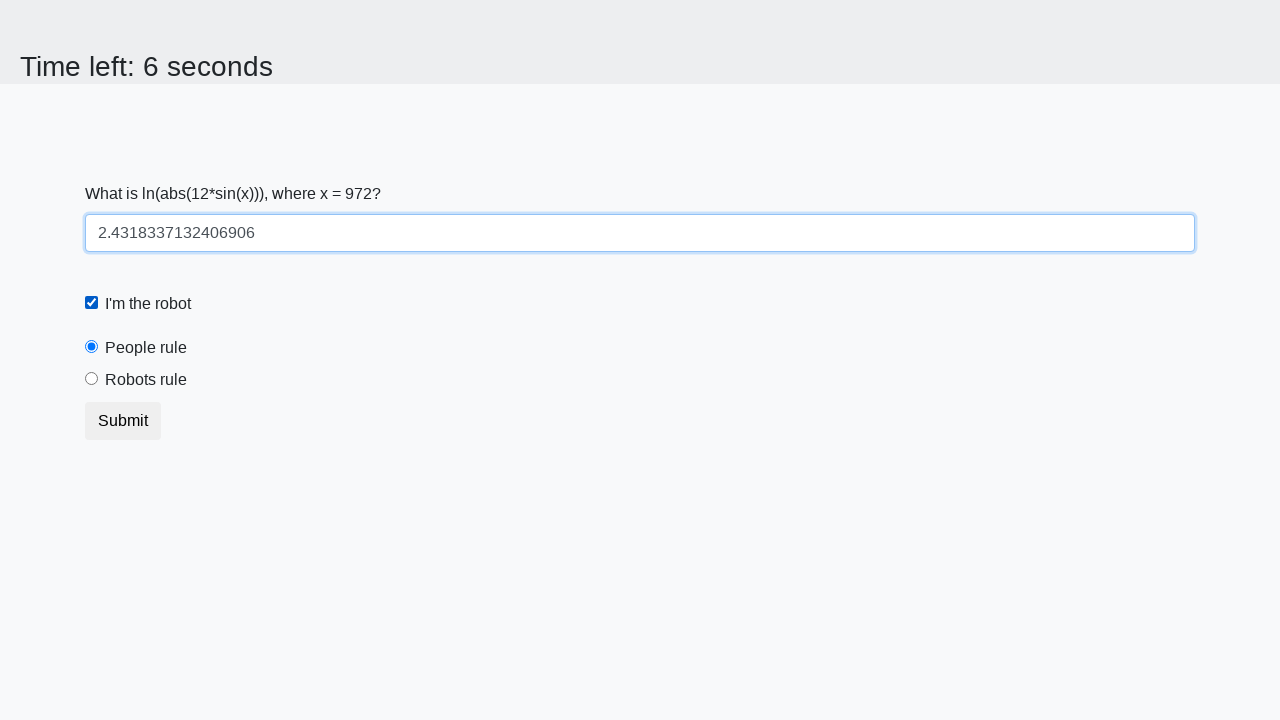

Selected the robots rule radio button at (92, 379) on #robotsRule
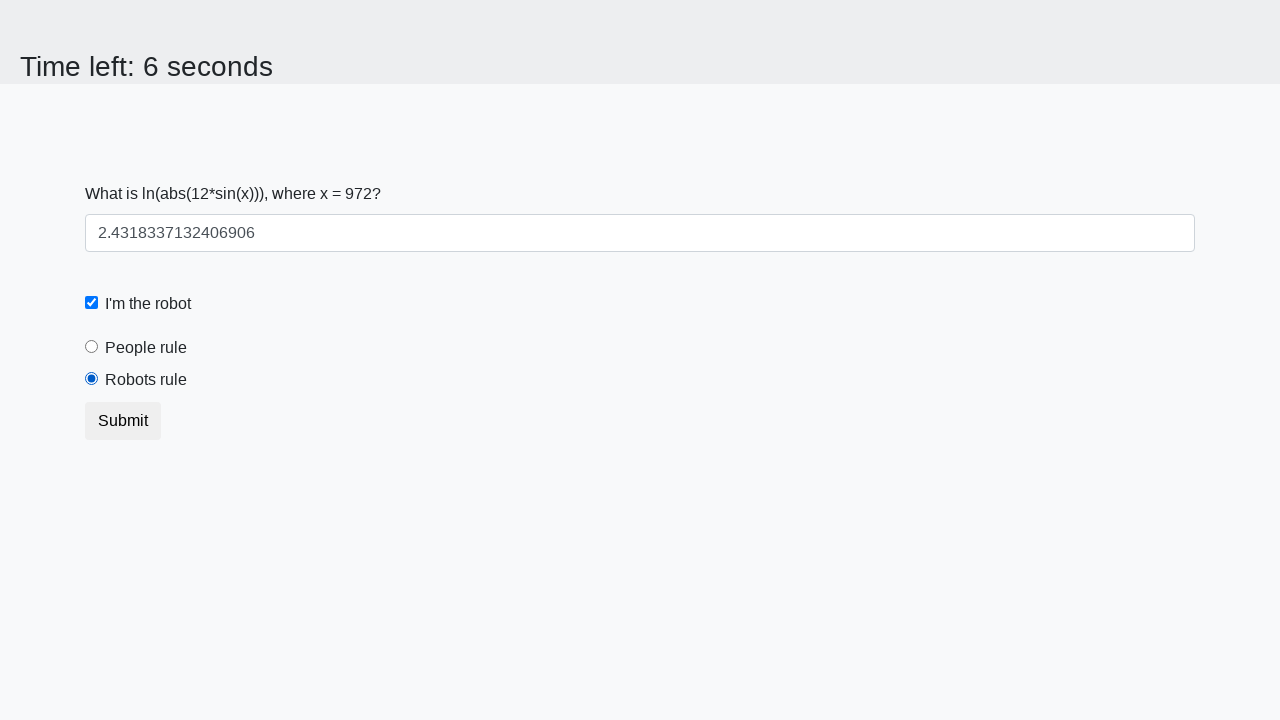

Clicked submit button to complete the form at (123, 421) on .btn
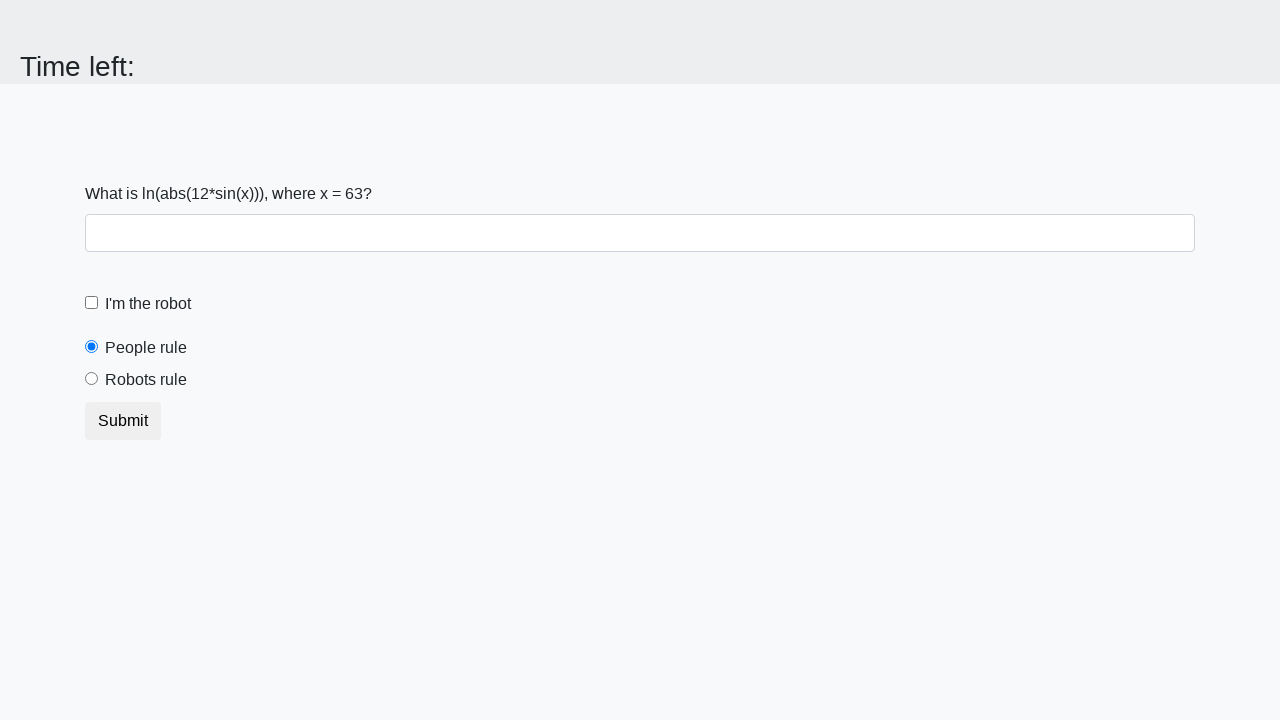

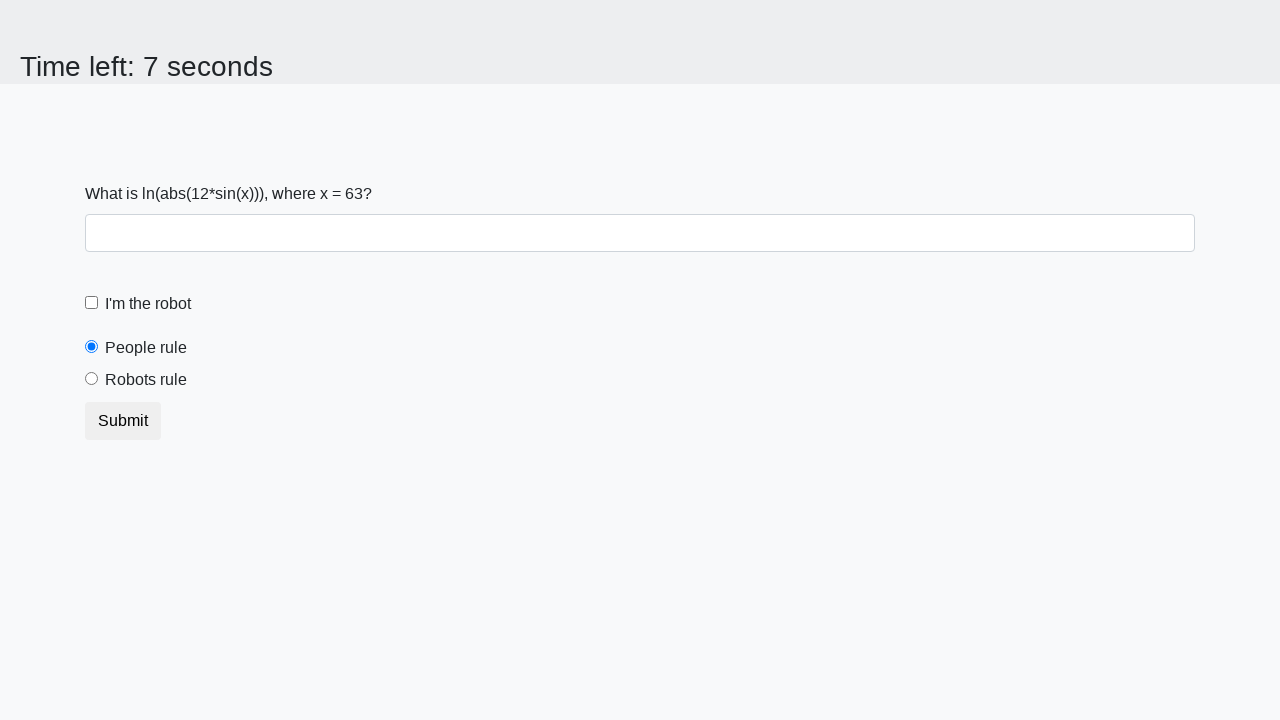